Tests drag and drop functionality on jQuery UI demo page by dragging an element and dropping it onto a target area

Starting URL: https://jqueryui.com/droppable/

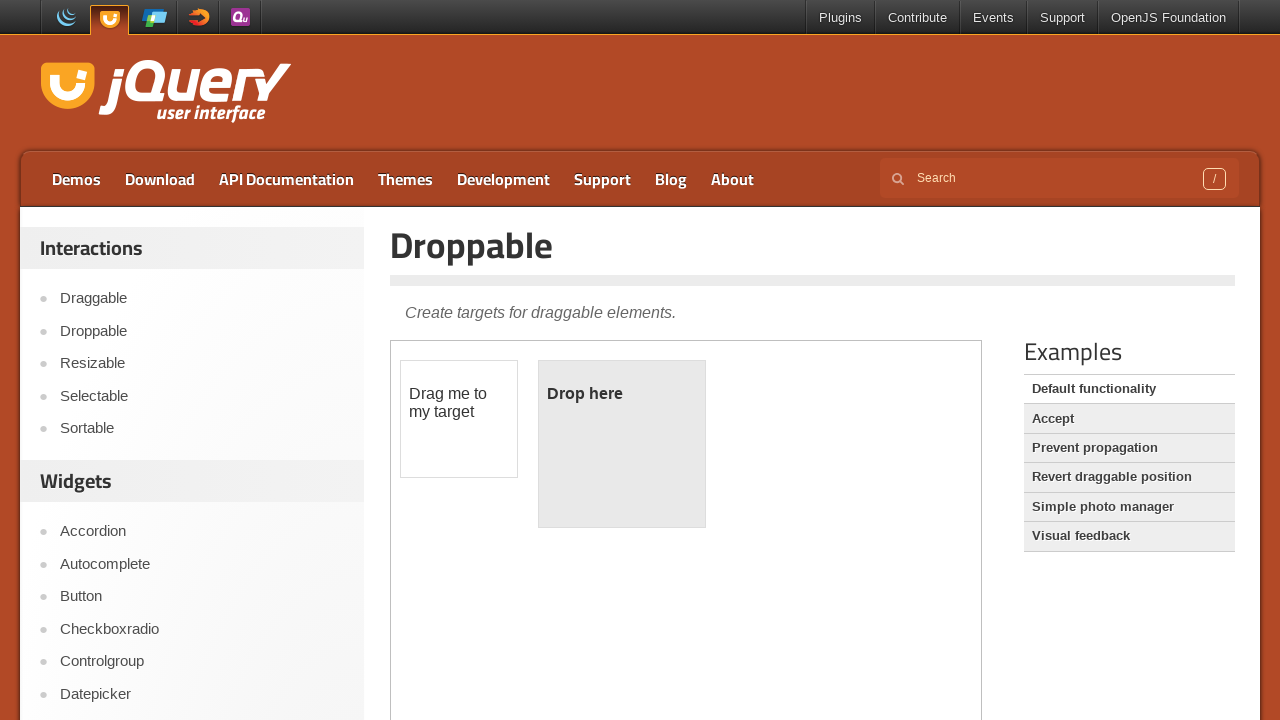

Located demo iframe containing draggable and droppable elements
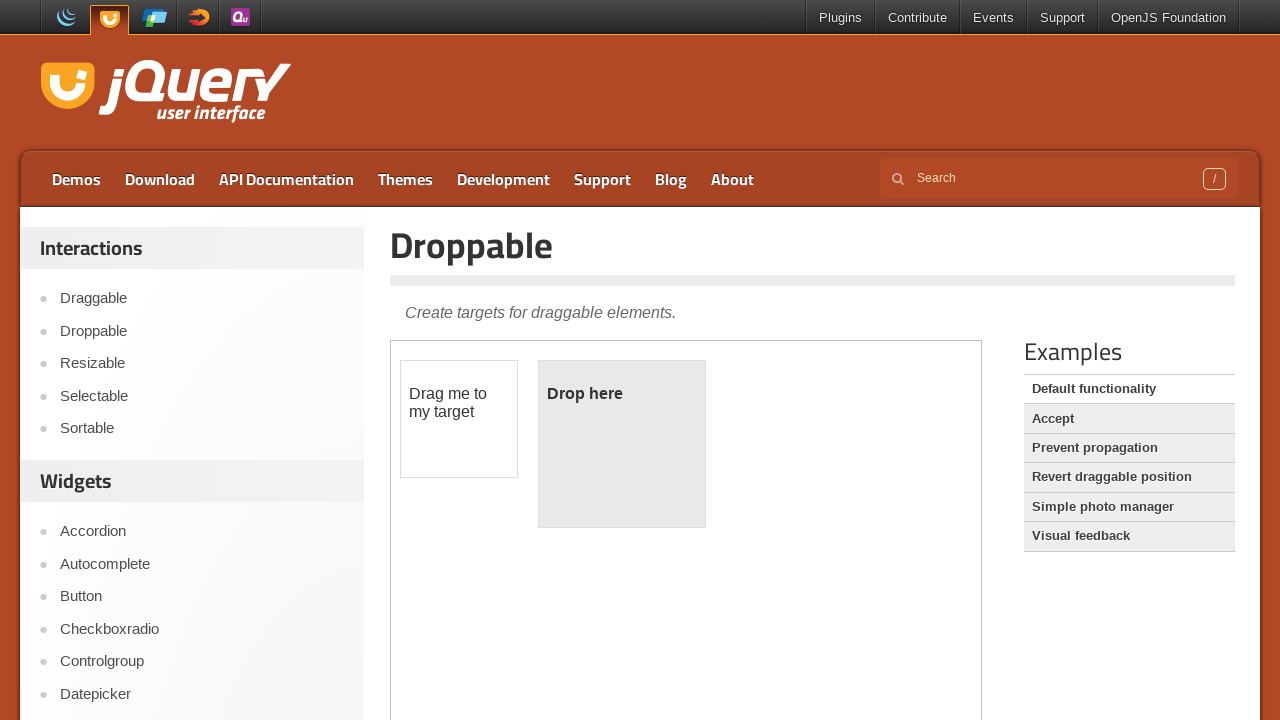

Located draggable element with ID 'draggable'
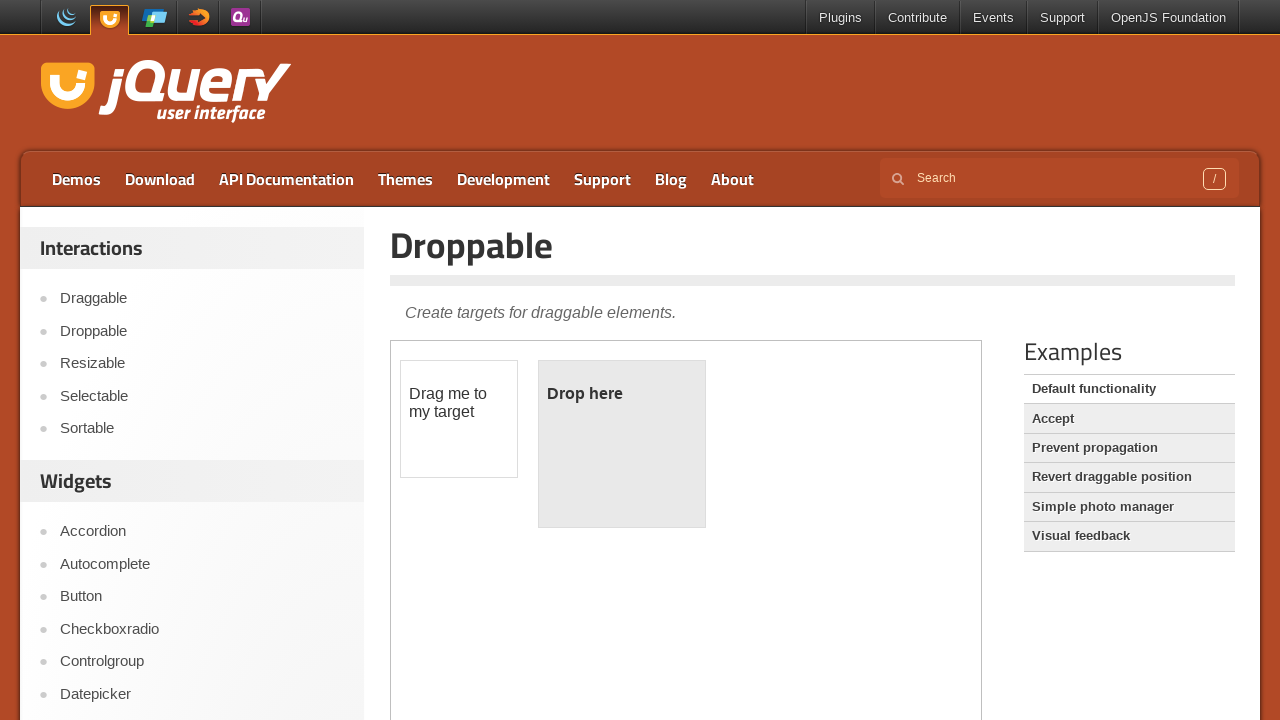

Located droppable target element with ID 'droppable'
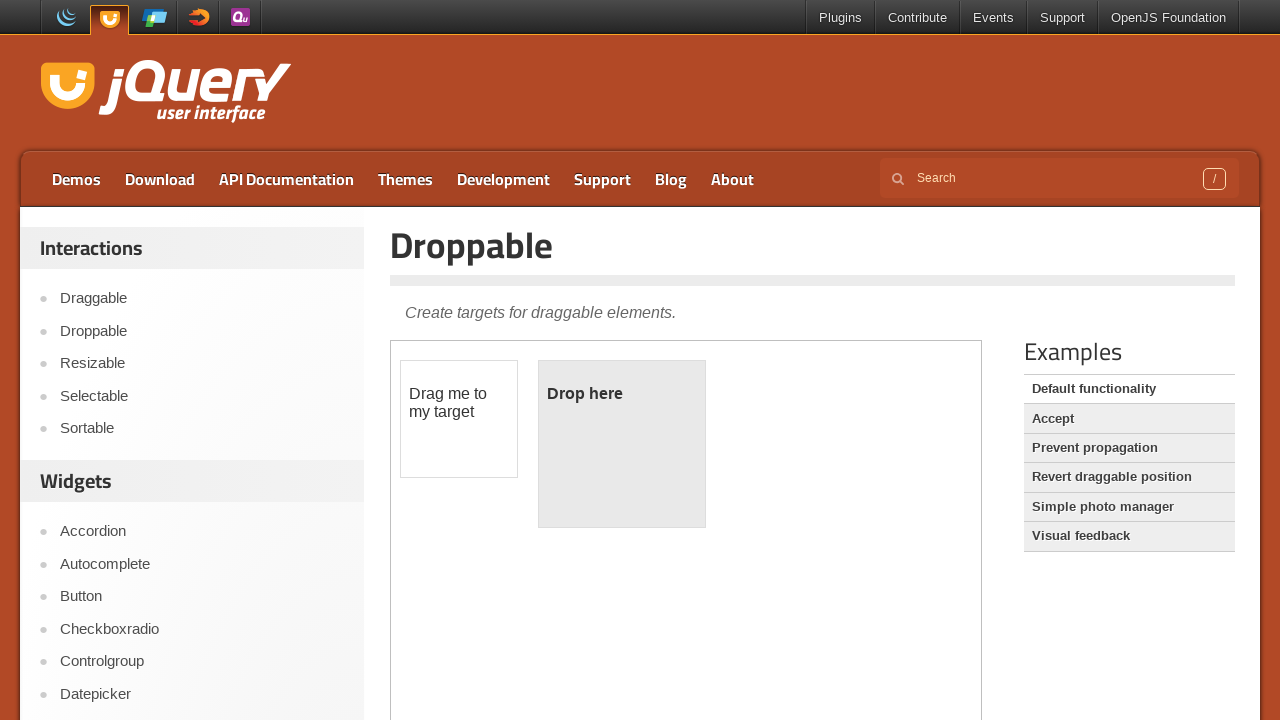

Dragged and dropped the draggable element onto the droppable target at (622, 444)
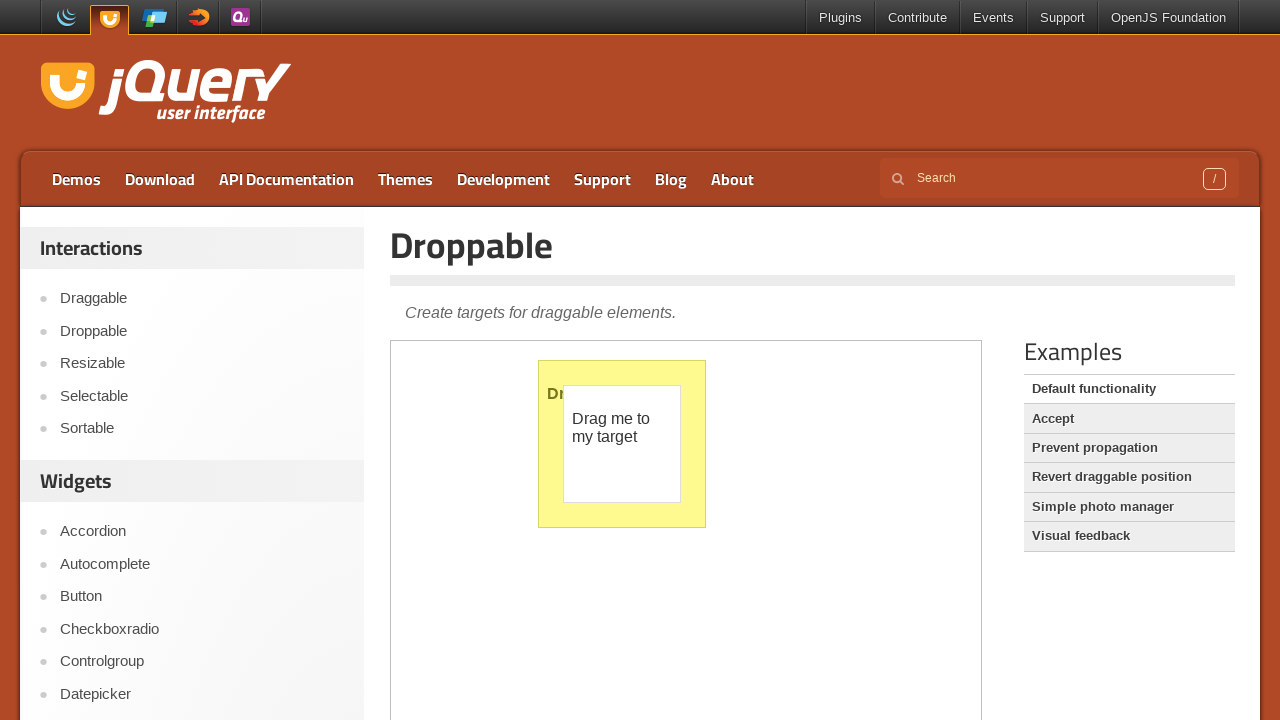

Retrieved text content from droppable element to verify drop success
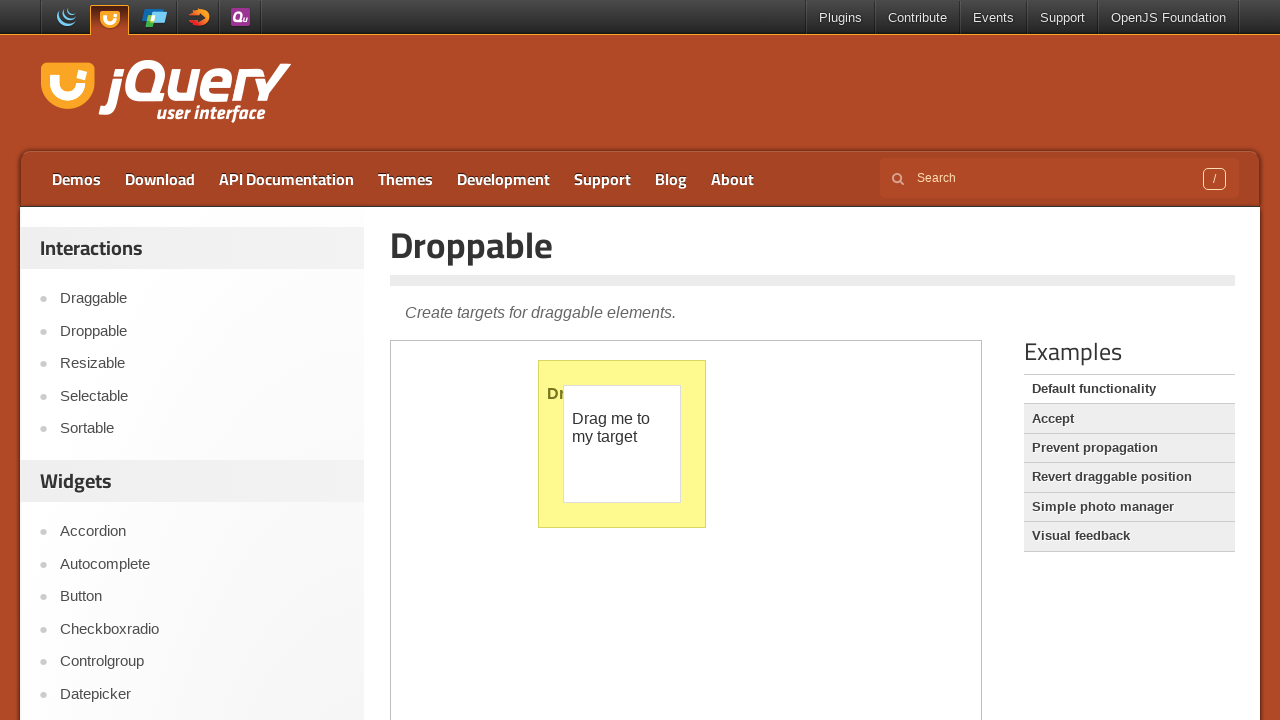

Verified that element was successfully dropped - 'Dropped' text found in target
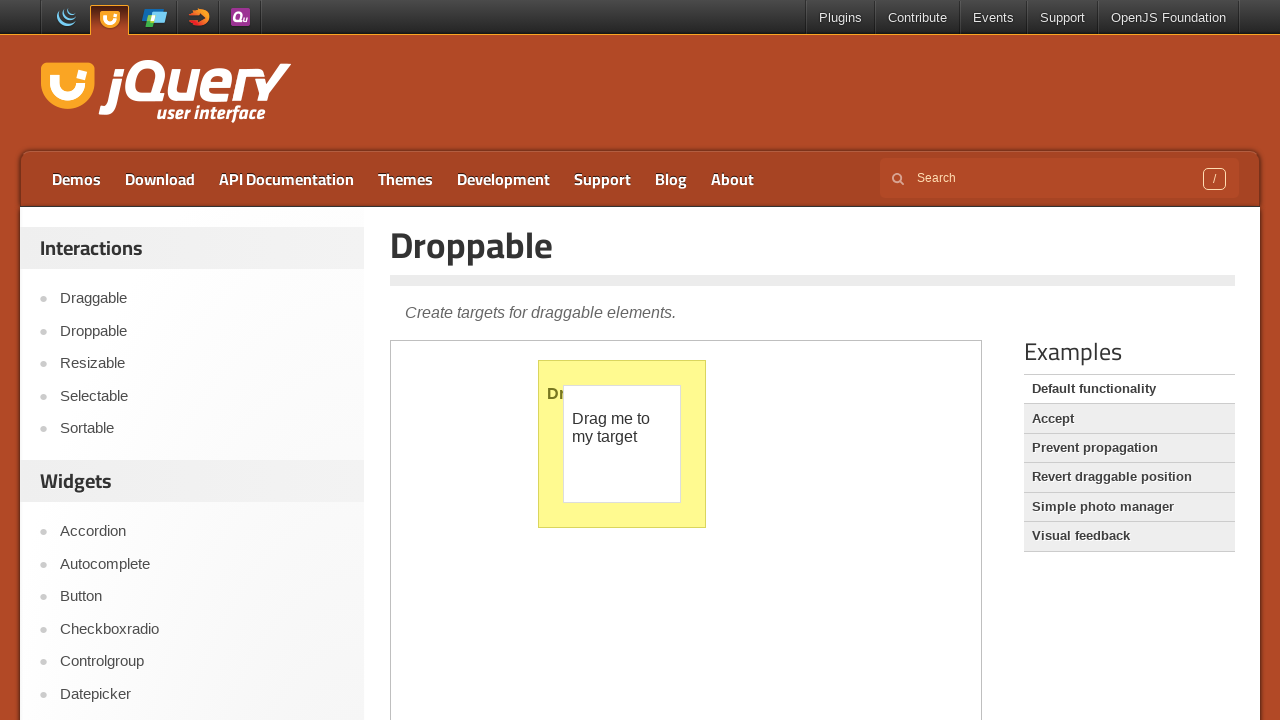

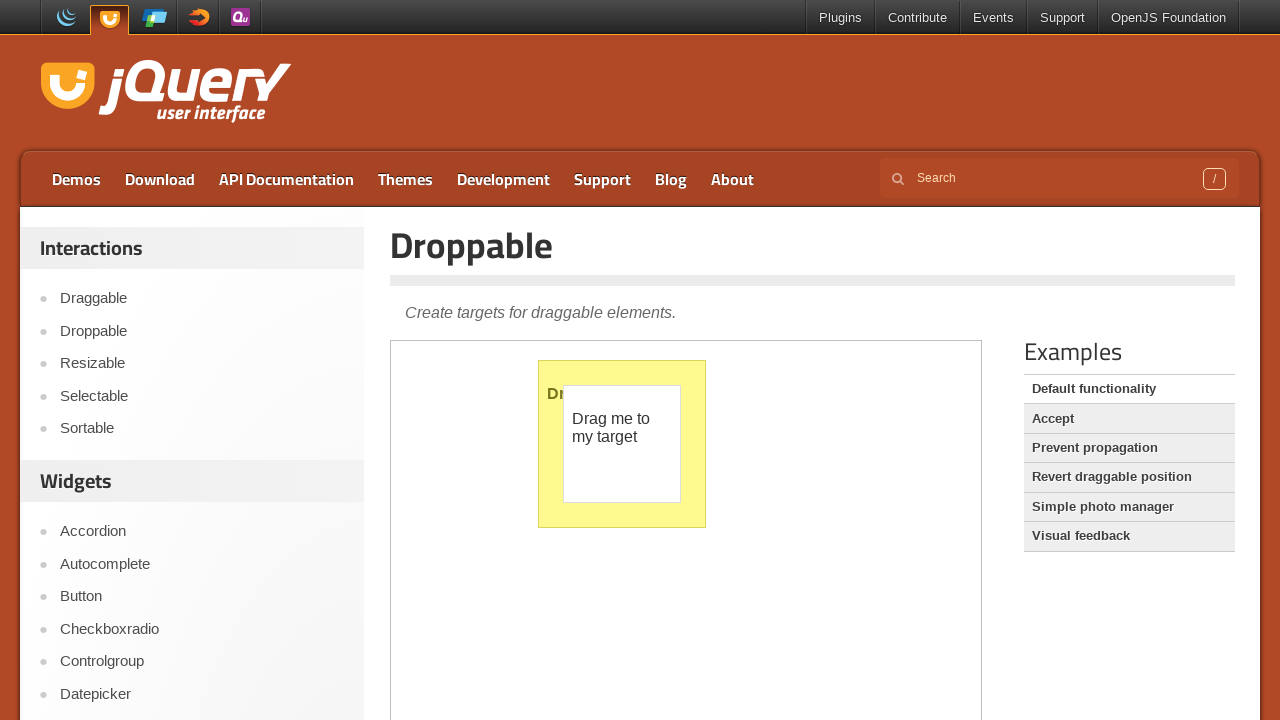